Checks if an email input element is enabled on the page

Starting URL: https://www.selenium.dev/selenium/web/inputs.html

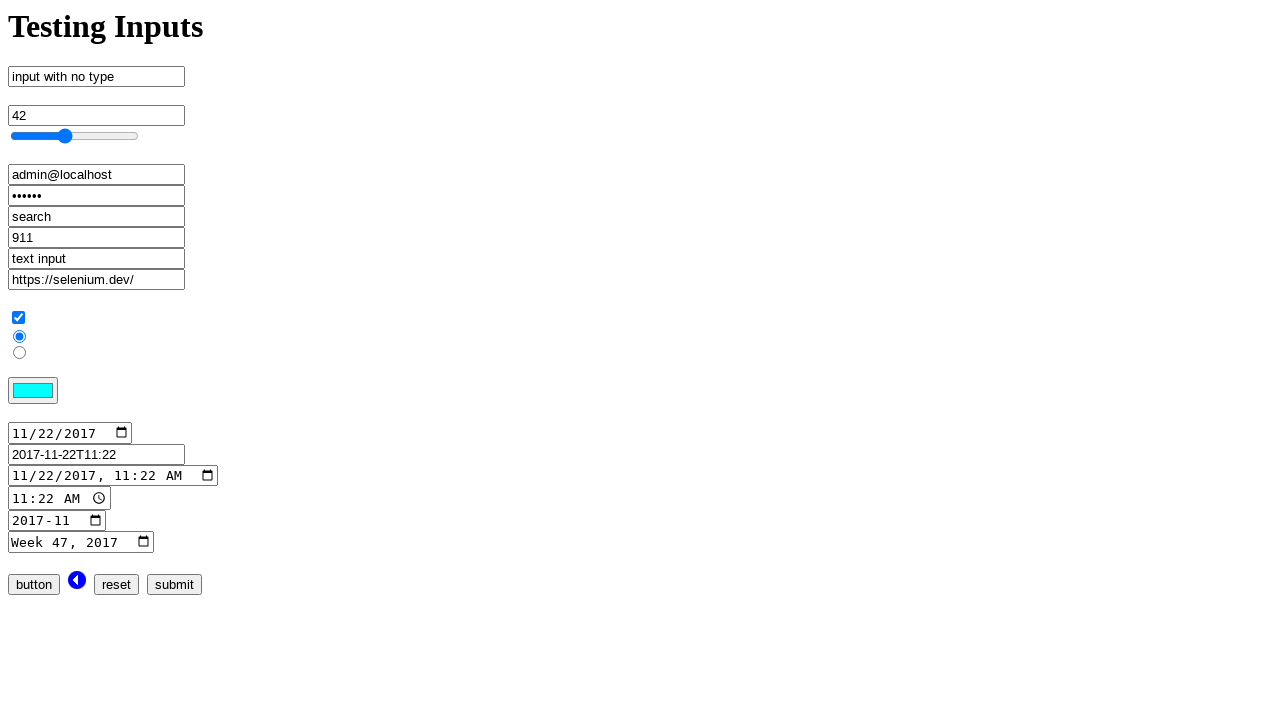

Navigated to inputs test page
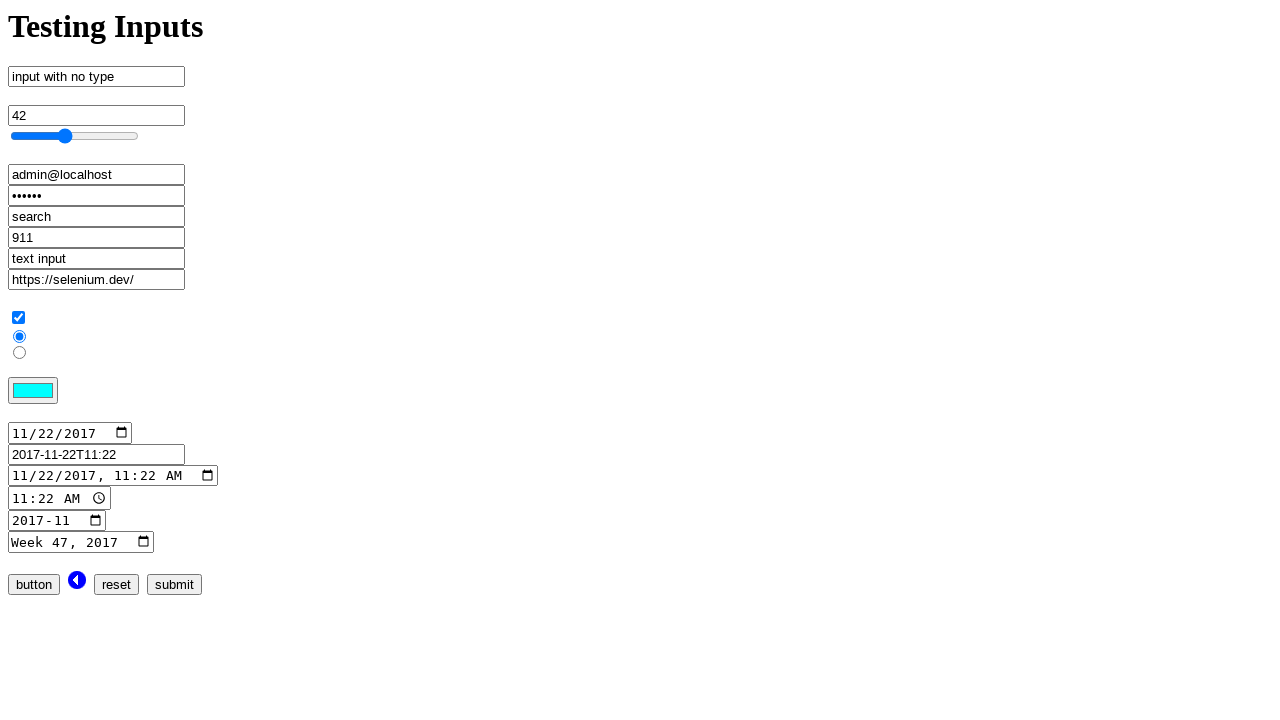

Located email input element
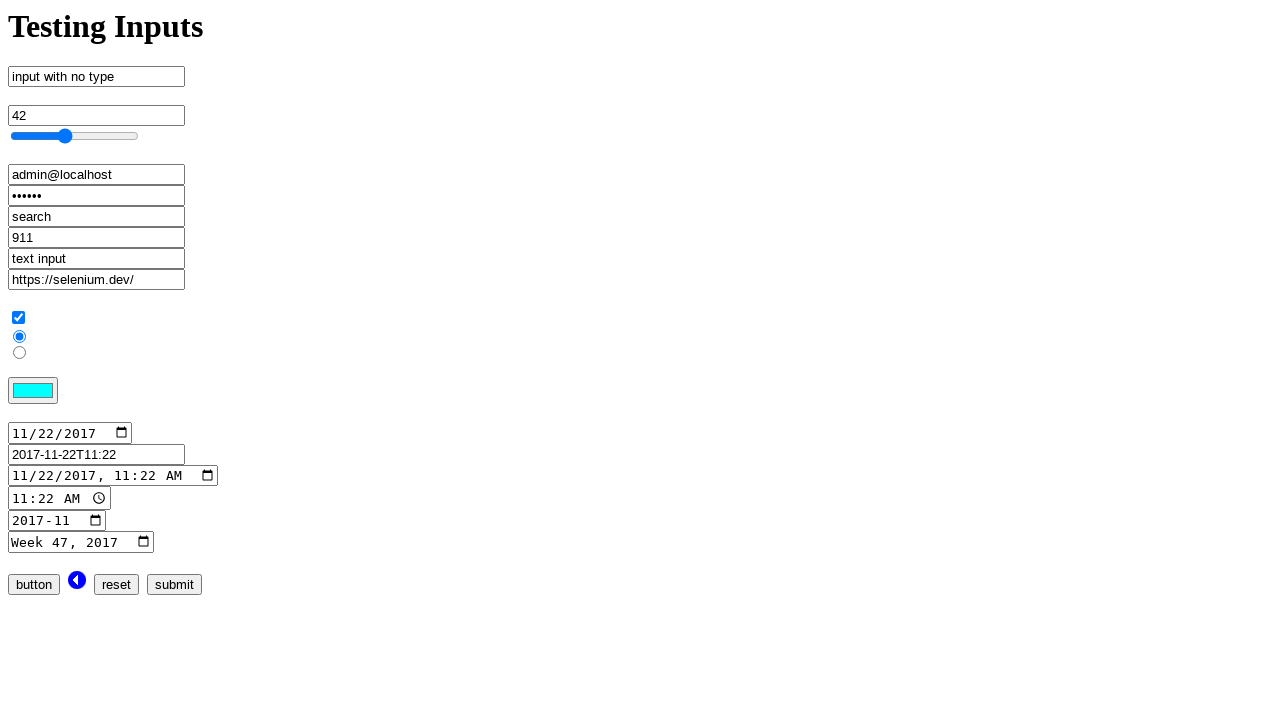

Verified that email input element is enabled
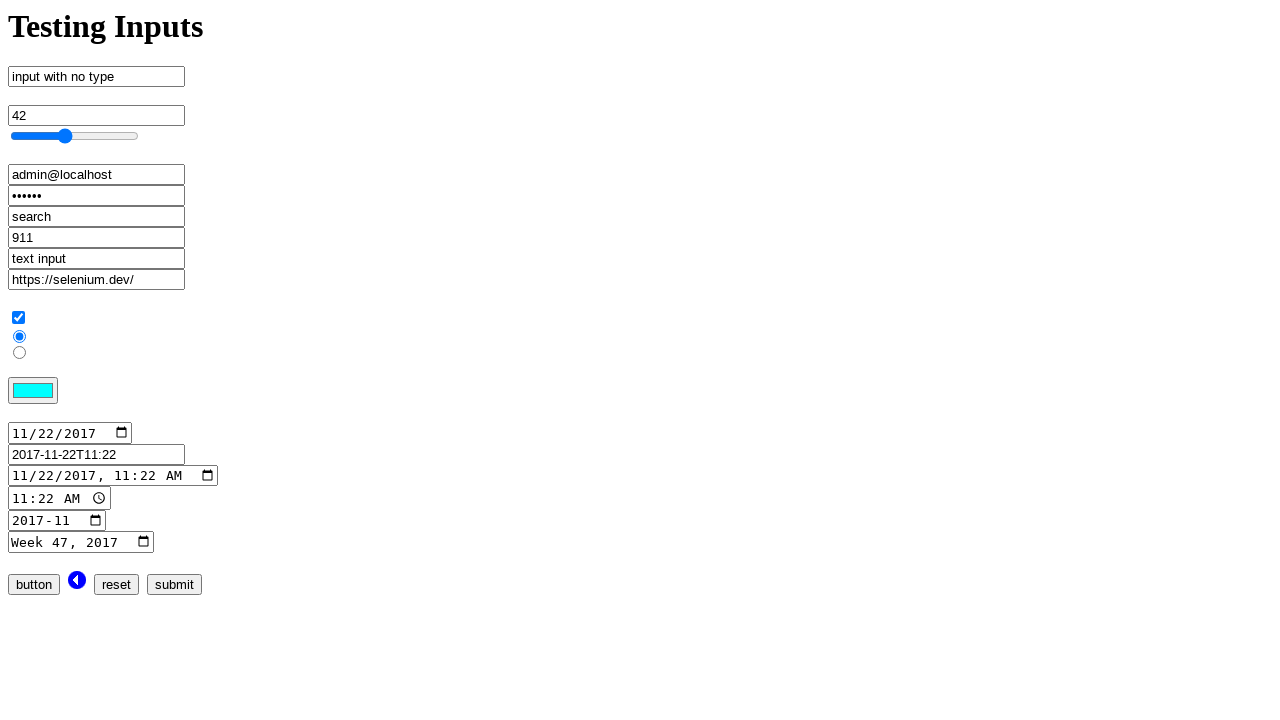

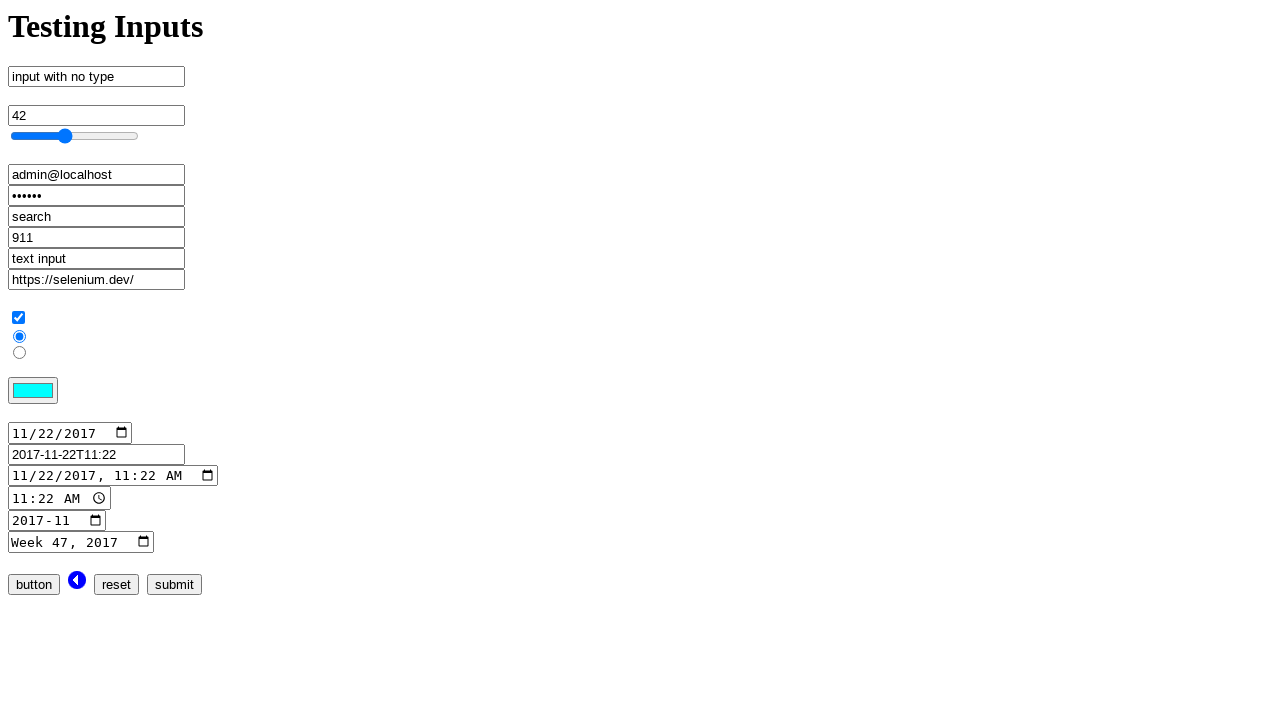